Navigates to the Faculty of Computer and Information Science (FRI) website at University of Ljubljana and verifies that news container titles are present on the page.

Starting URL: http://fri.uni-lj.si

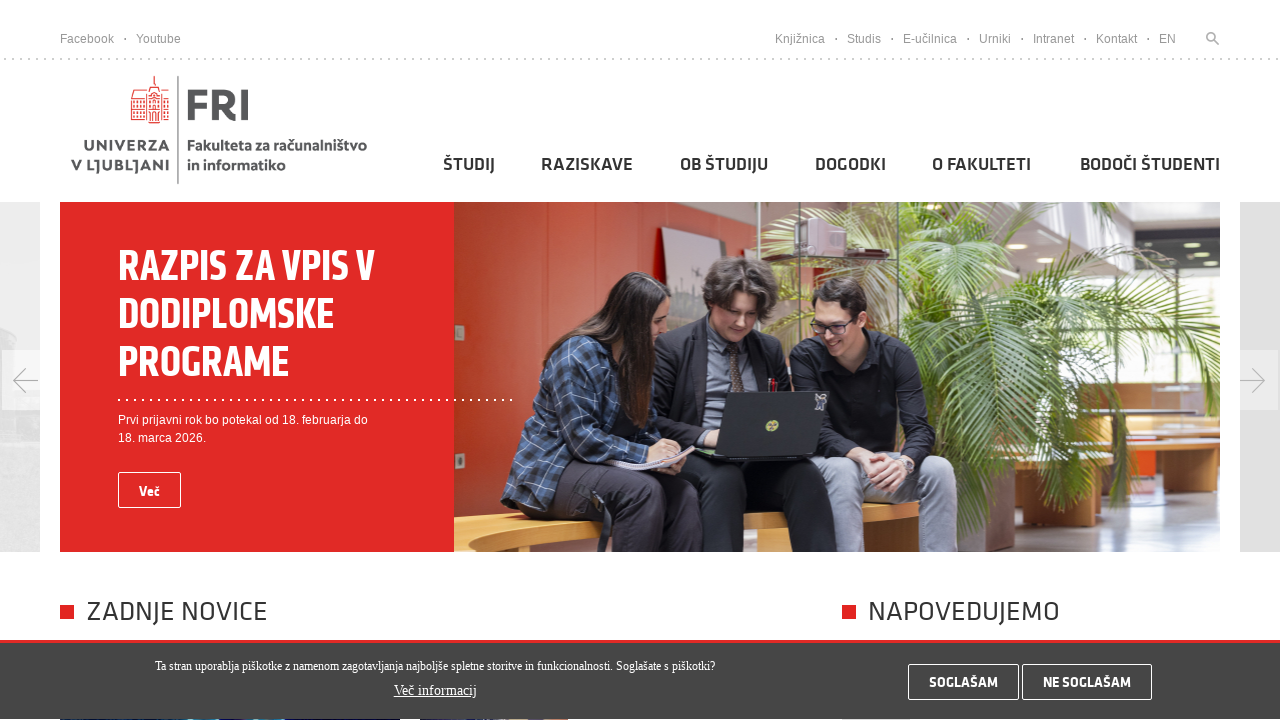

Navigated to Faculty of Computer and Information Science (FRI) website at University of Ljubljana
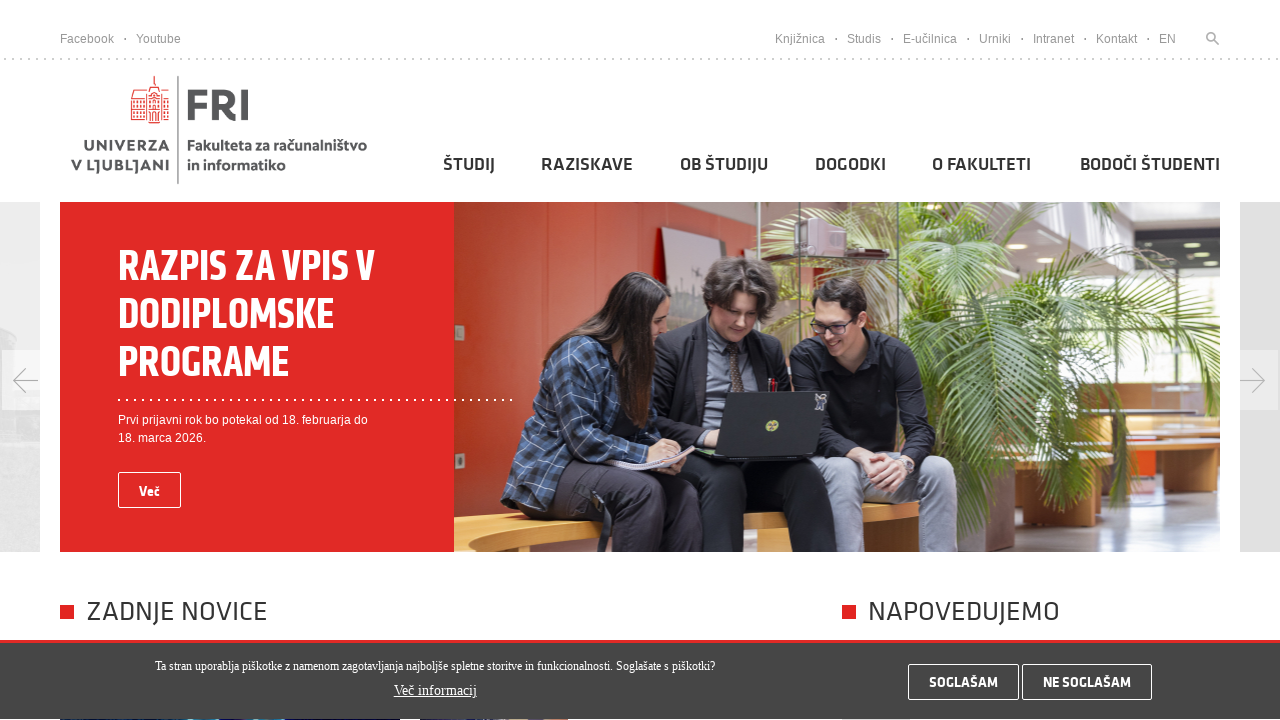

News container titles are present on the page
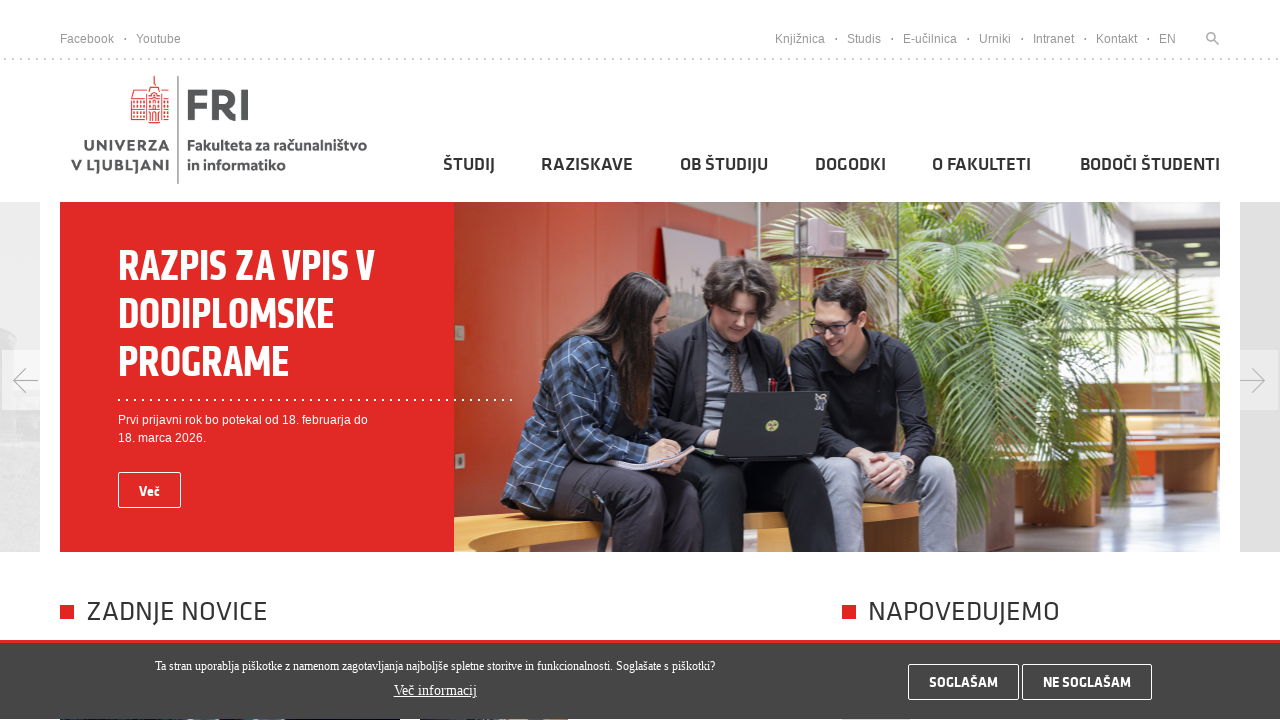

Verified that news container titles exist on the page
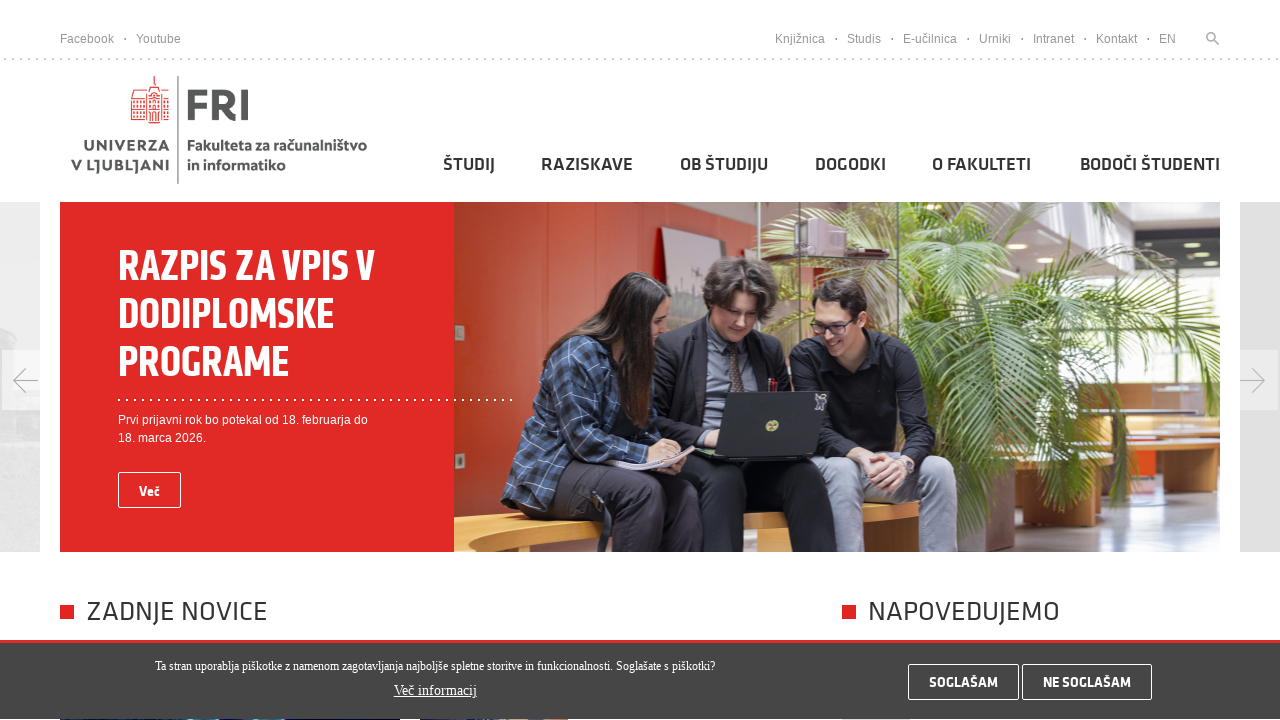

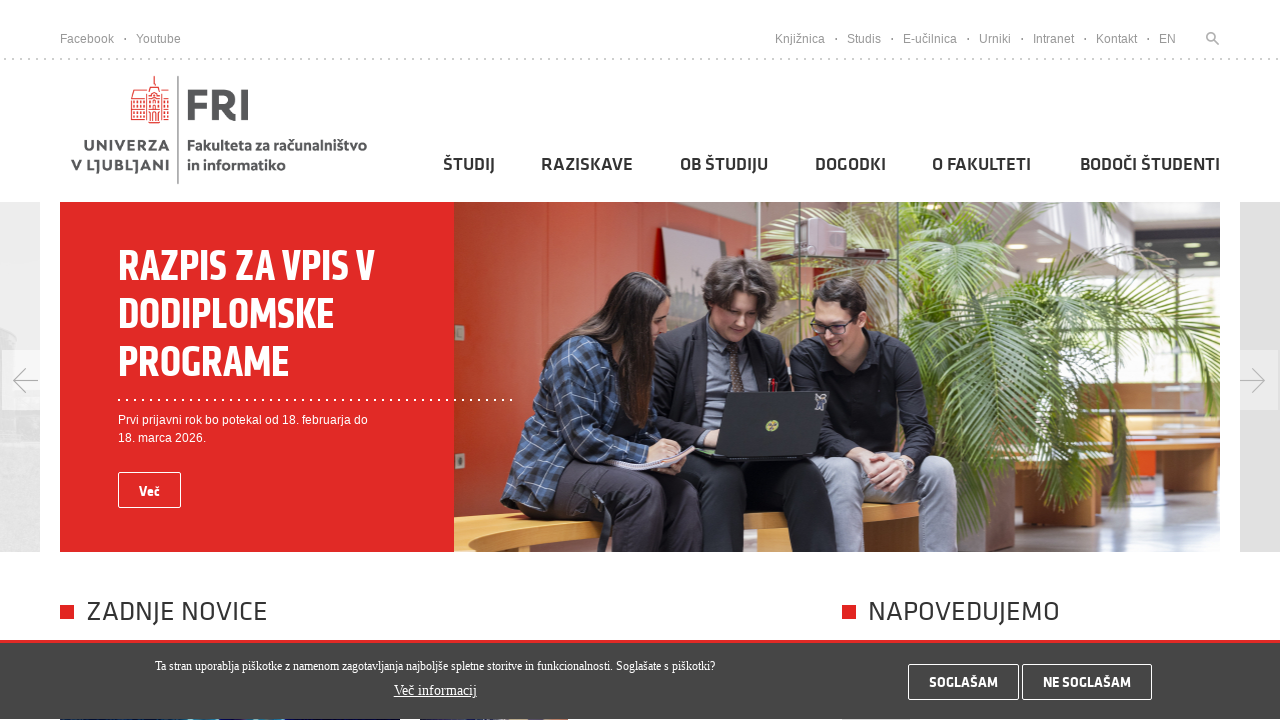